Navigates to OrangeHRM login page and verifies that the logo image is displayed

Starting URL: https://opensource-demo.orangehrmlive.com/web/index.php/auth/login

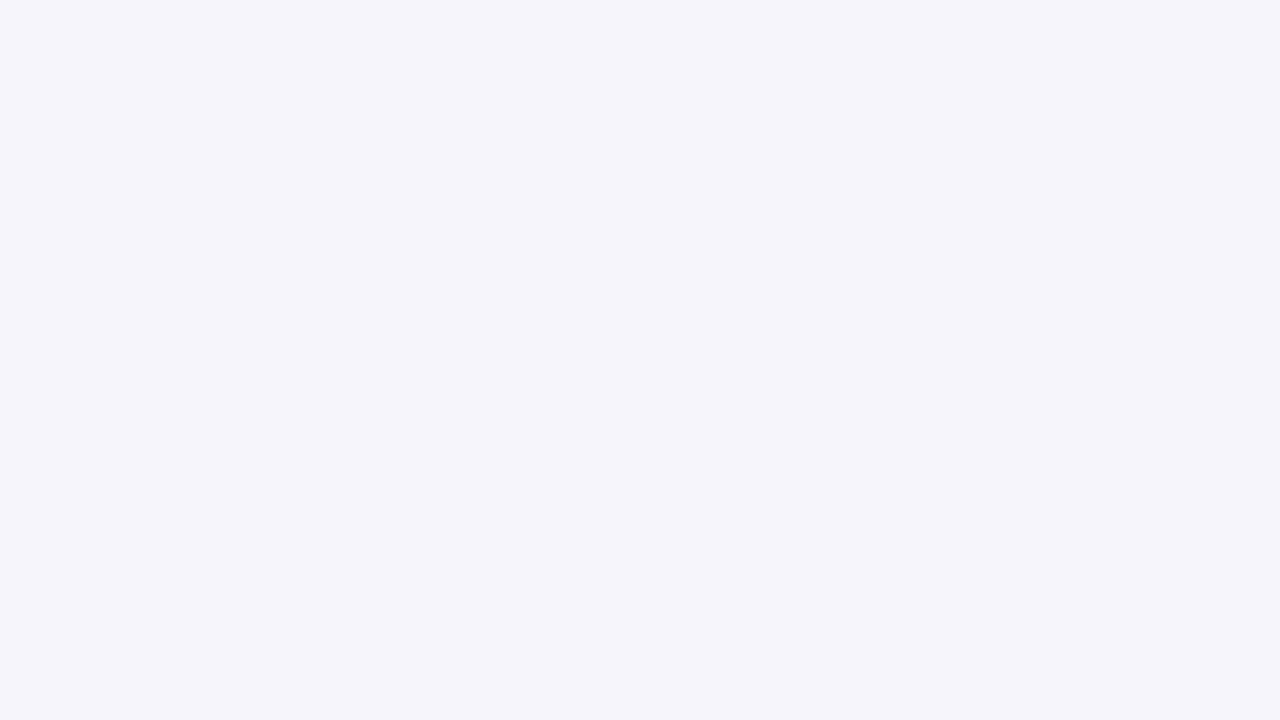

Waited 3 seconds for page to load
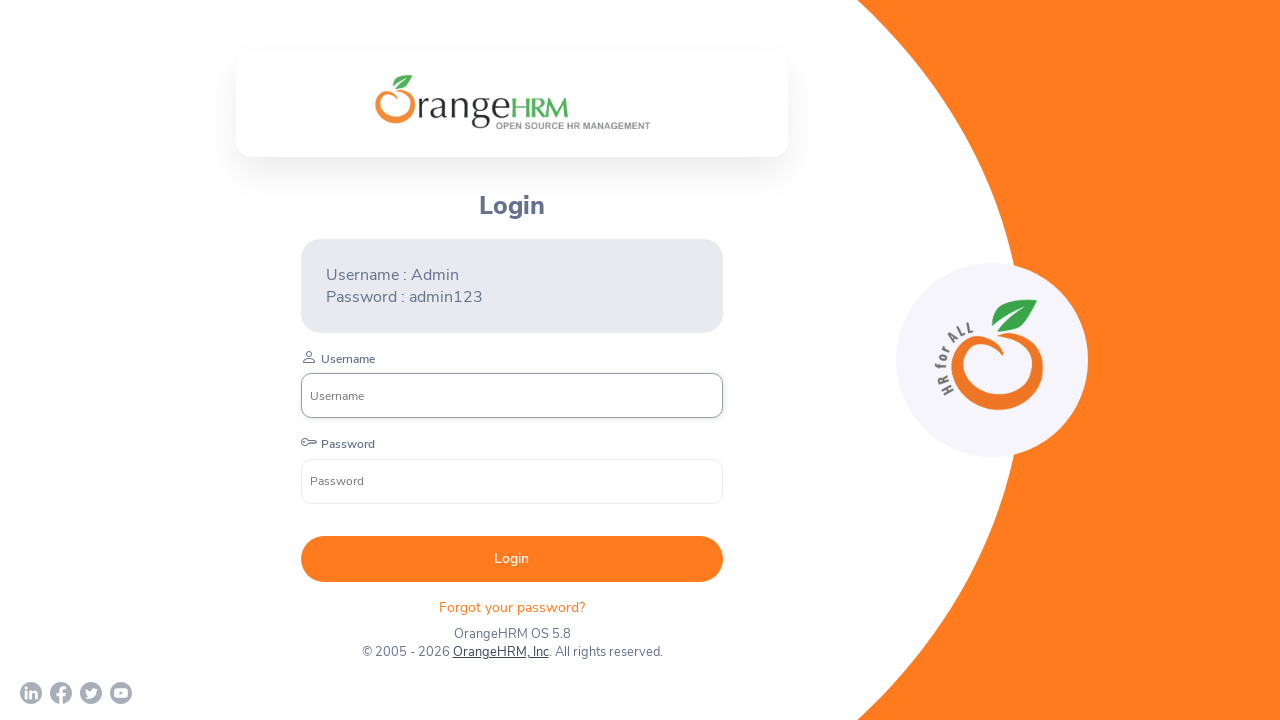

Checked if OrangeHRM logo image is visible
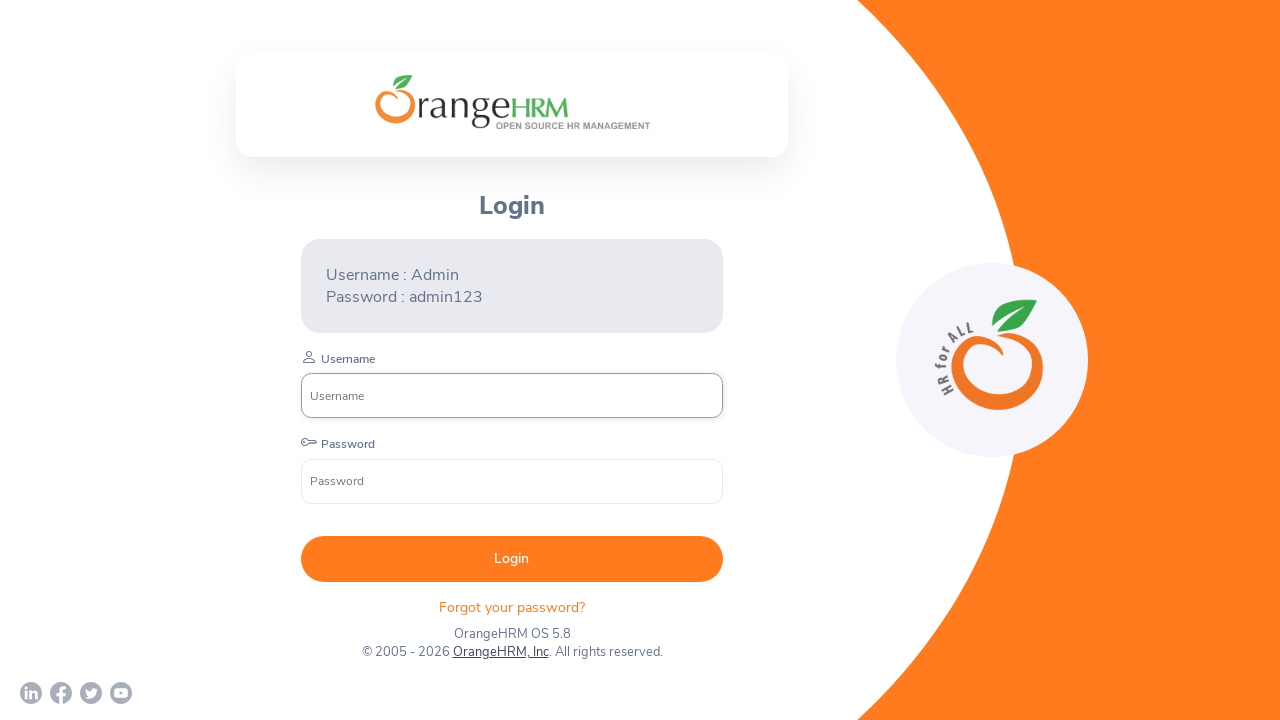

Asserted that logo is displayed on the login page
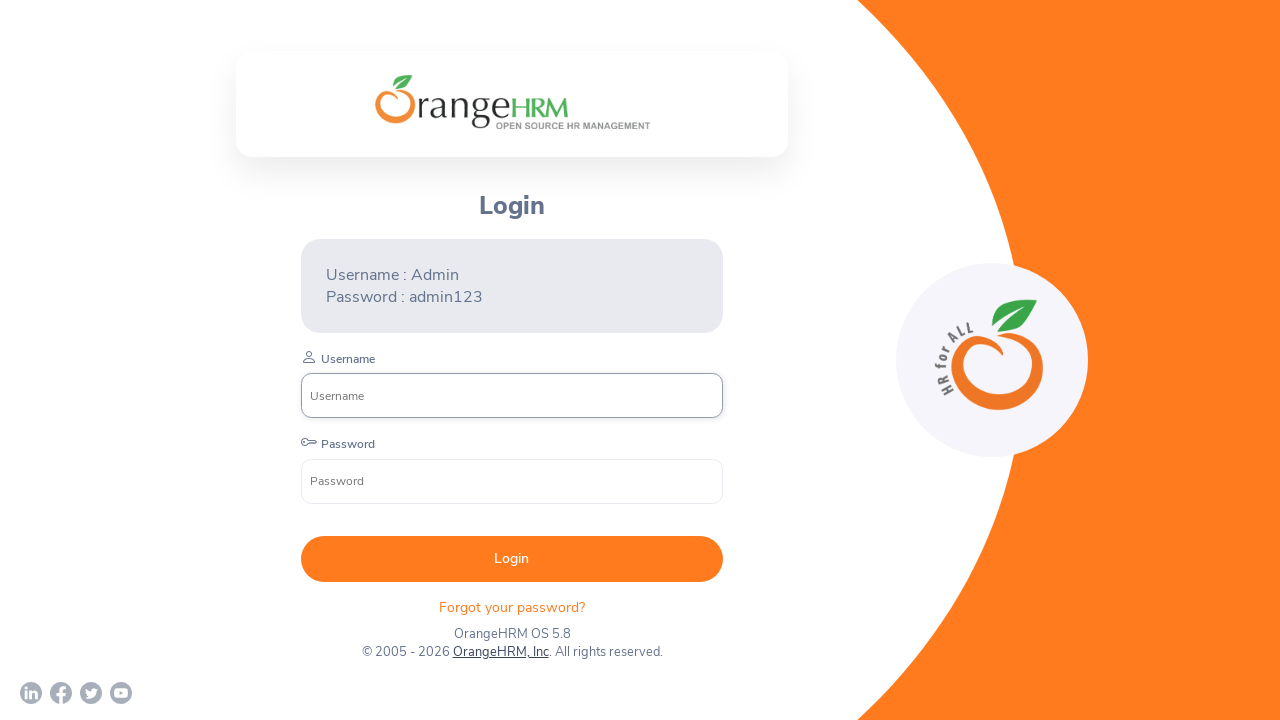

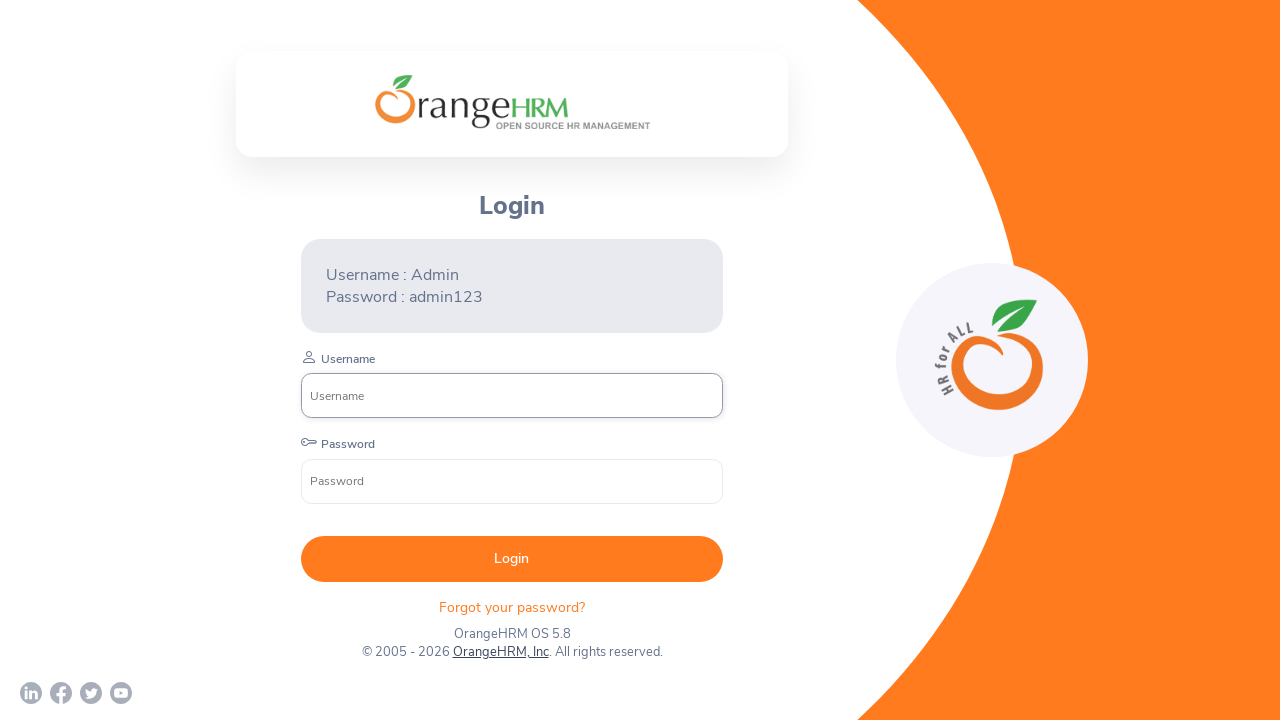